Navigates to the main page, clicks on the Form Authentication link, and verifies that the login page is displayed with the correct title, image, and URL.

Starting URL: https://the-internet.herokuapp.com/

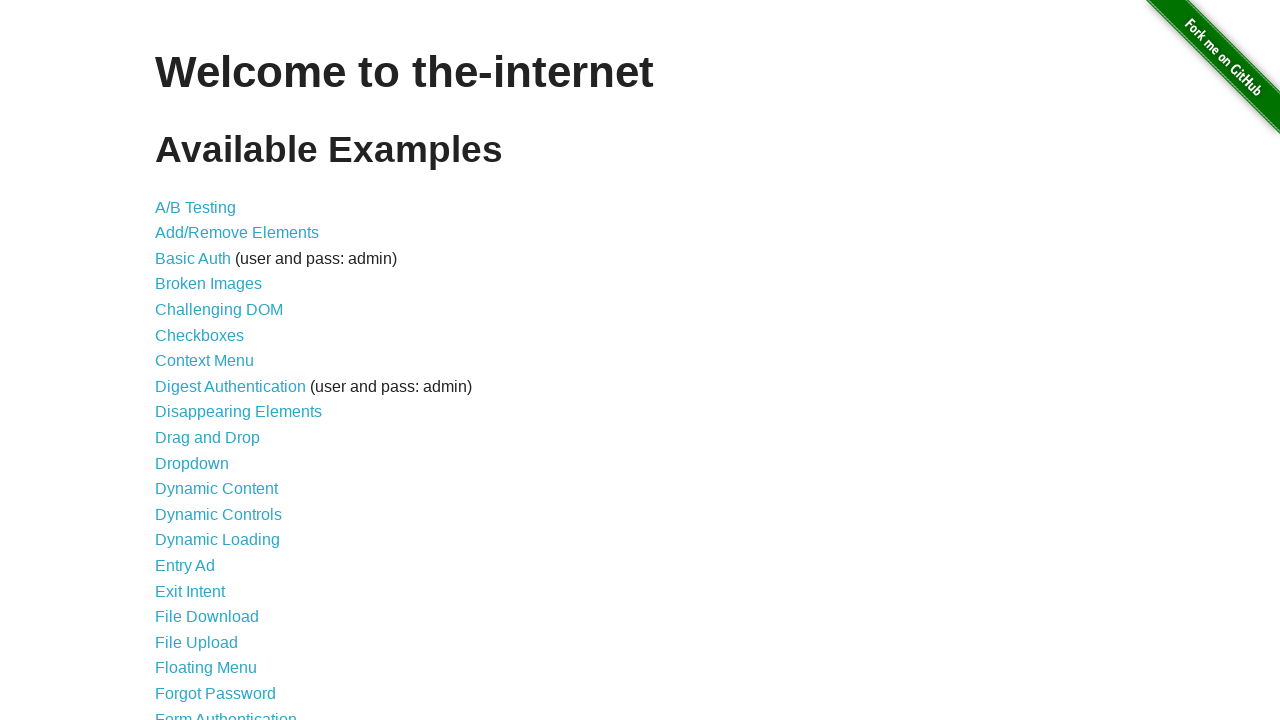

Clicked on Form Authentication link at (226, 712) on a[href='/login']
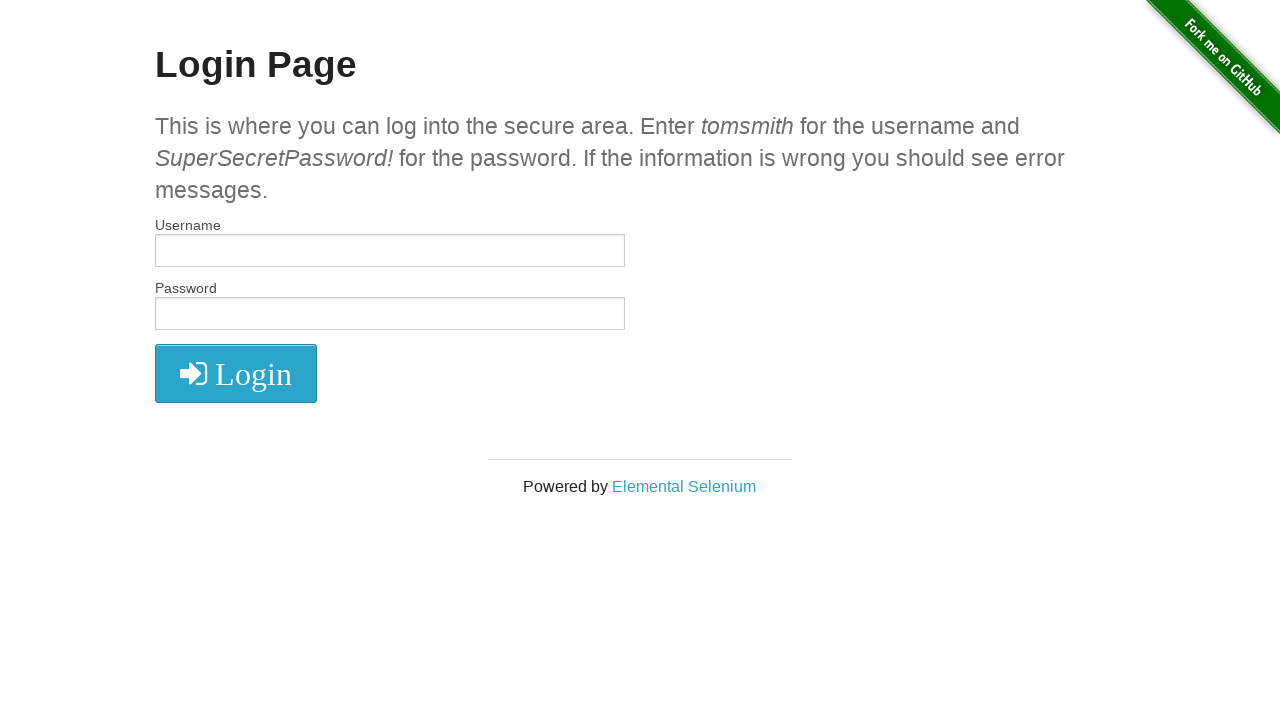

Login Page heading loaded
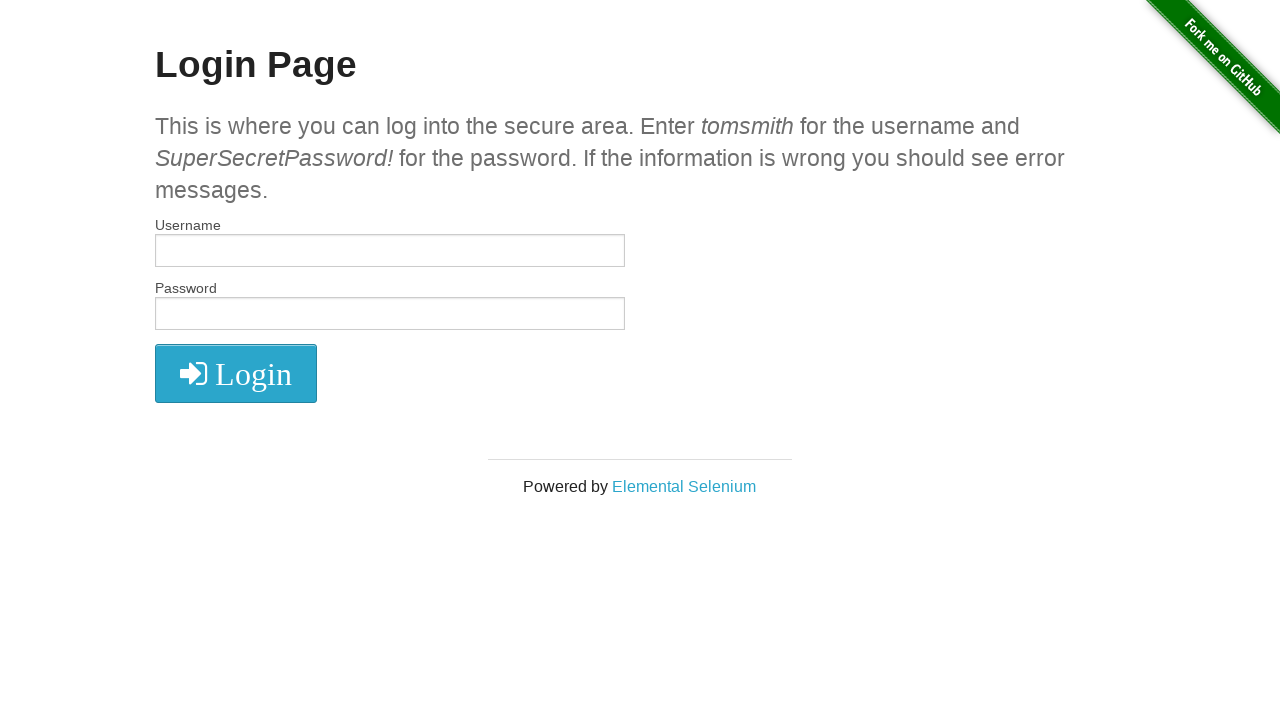

Login page image loaded
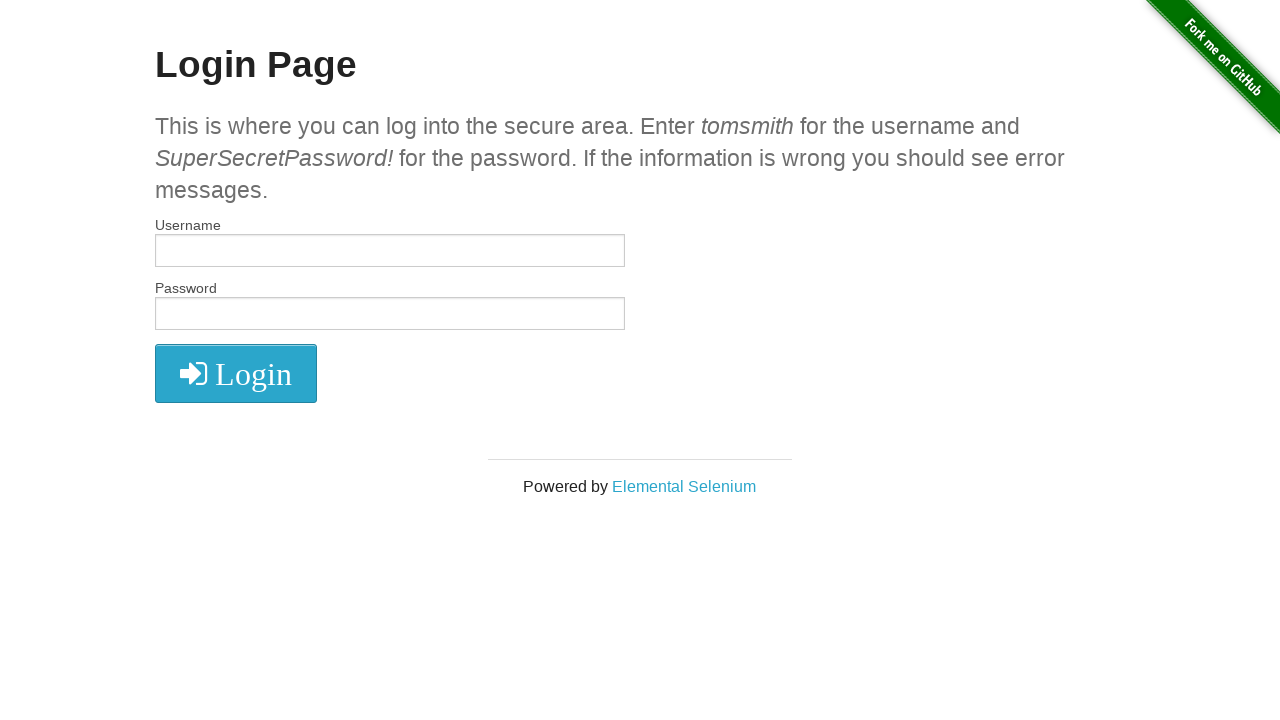

Verified login page URL is correct: https://the-internet.herokuapp.com/login
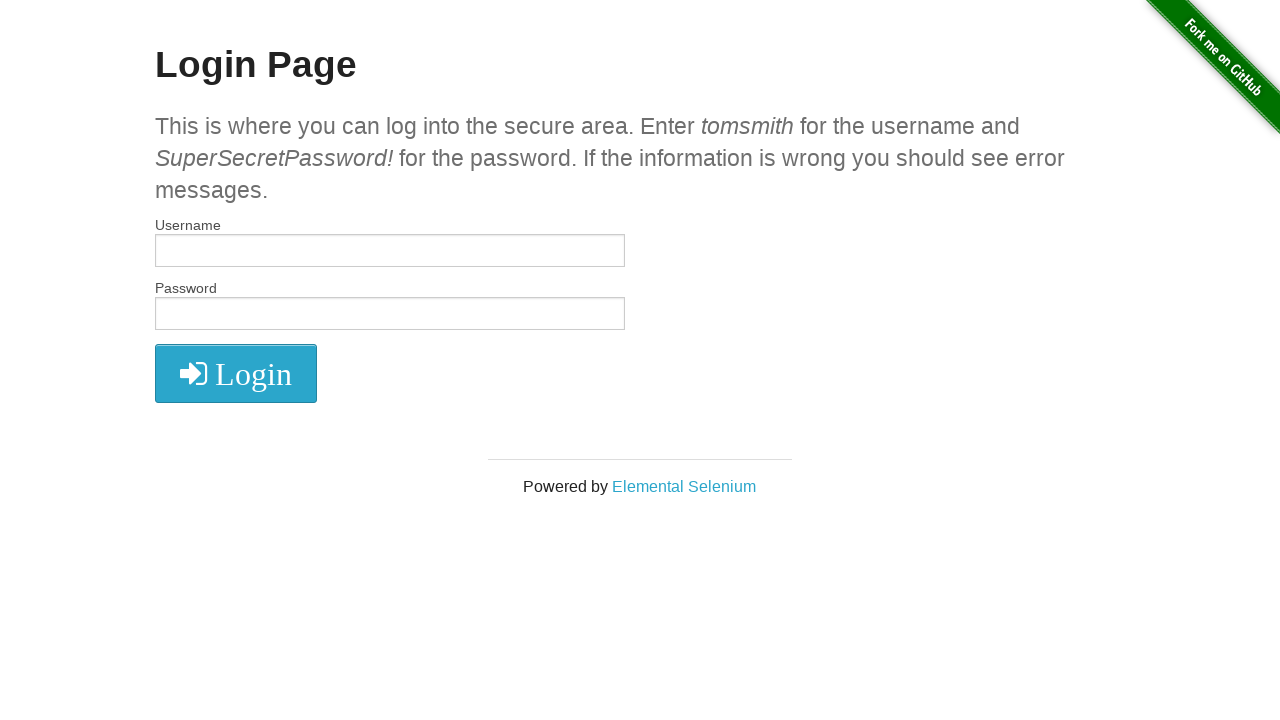

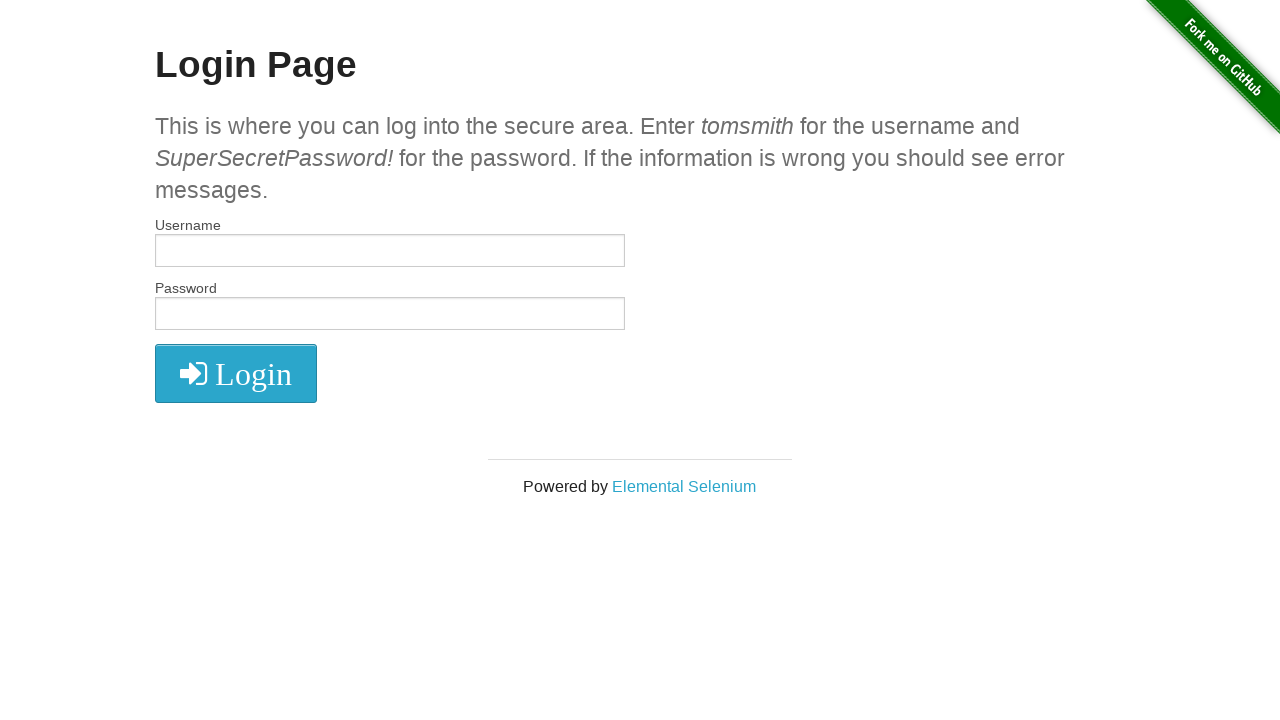